Tests explicit wait functionality by waiting for a price element to display "$100", then clicking a button, reading a value, calculating a mathematical result, and submitting the answer.

Starting URL: http://suninjuly.github.io/explicit_wait2.html

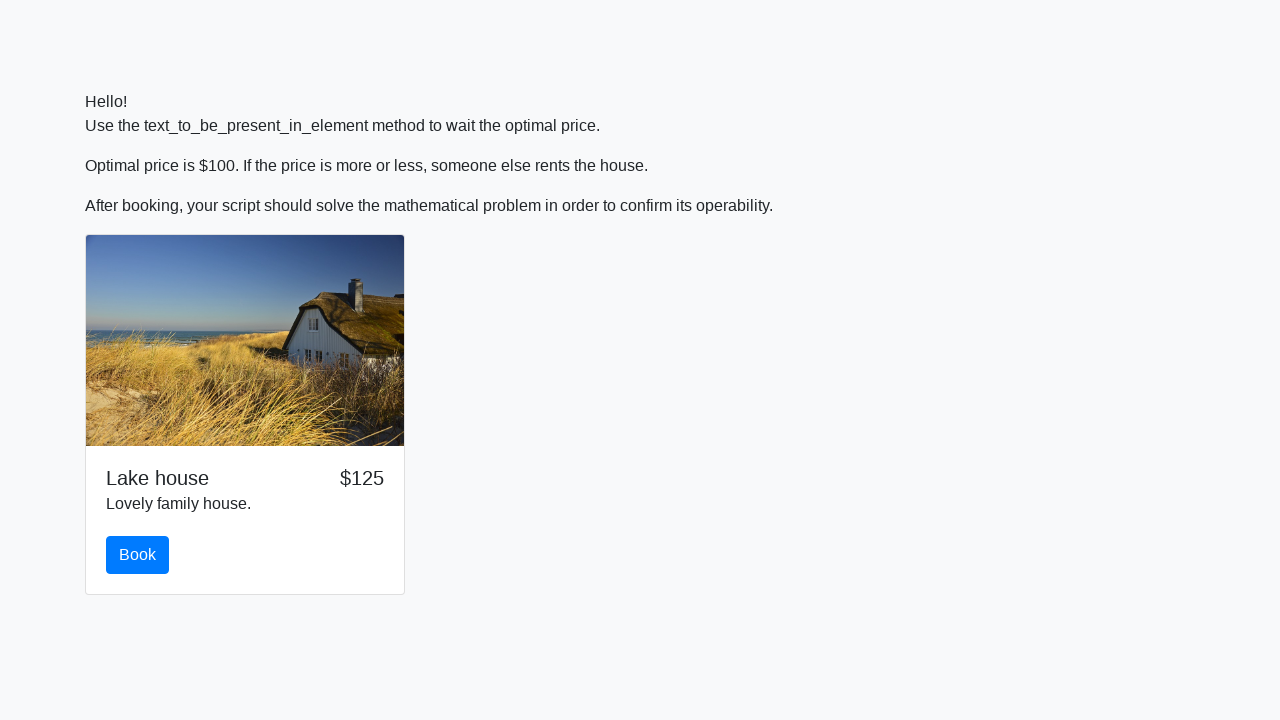

Waited for price element to display '$100'
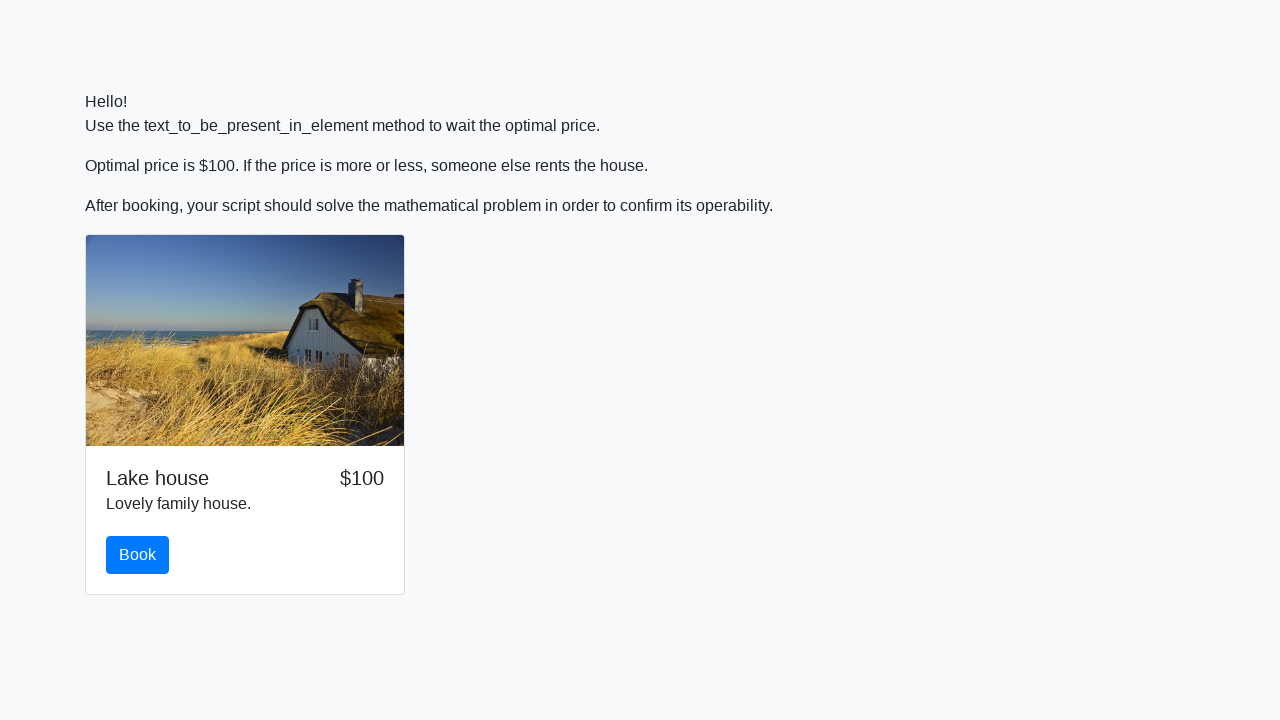

Clicked the primary button at (138, 555) on .btn.btn-primary
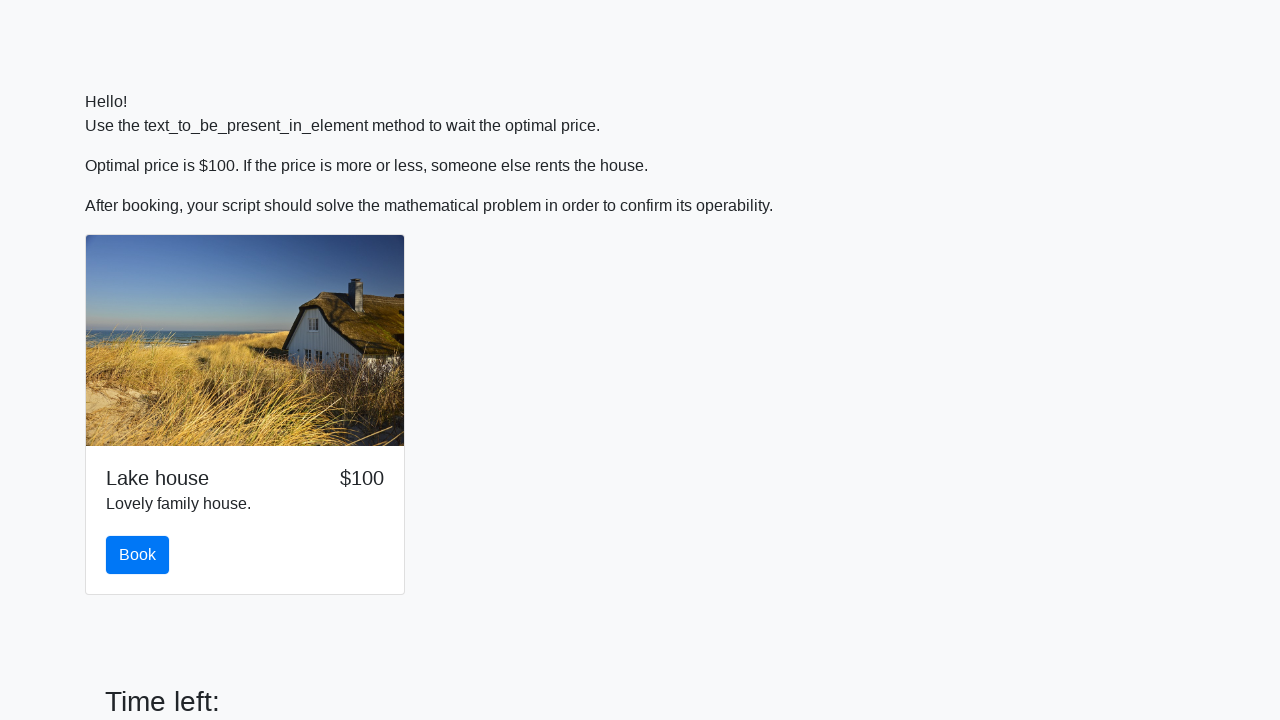

Retrieved input value: 229
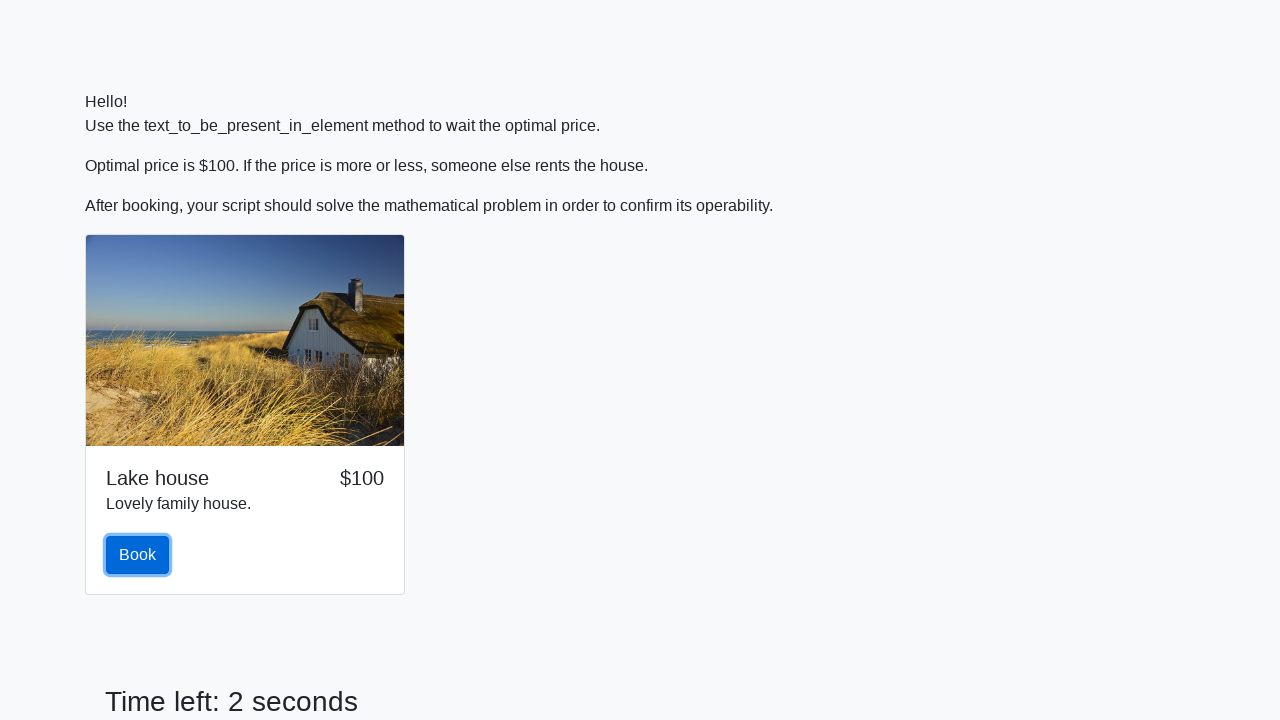

Calculated and filled answer field with result: 1.3761299876503998 on #answer
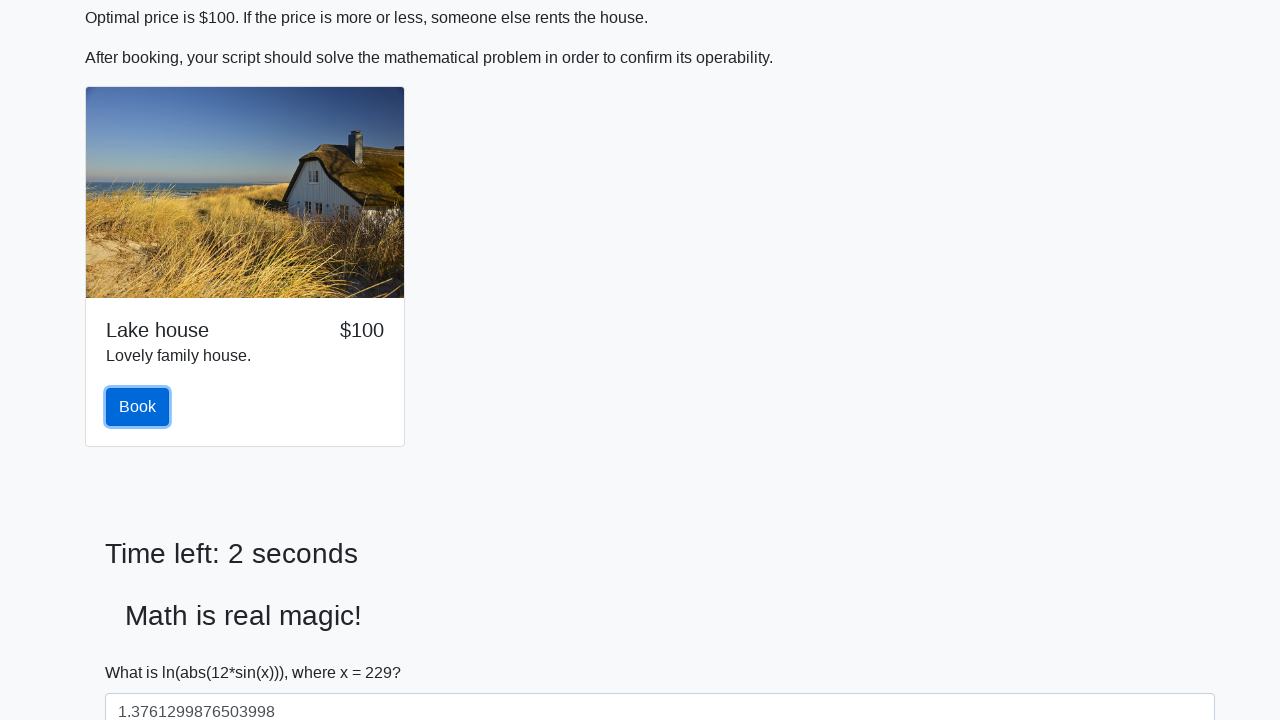

Clicked the solve button to submit answer at (143, 651) on #solve
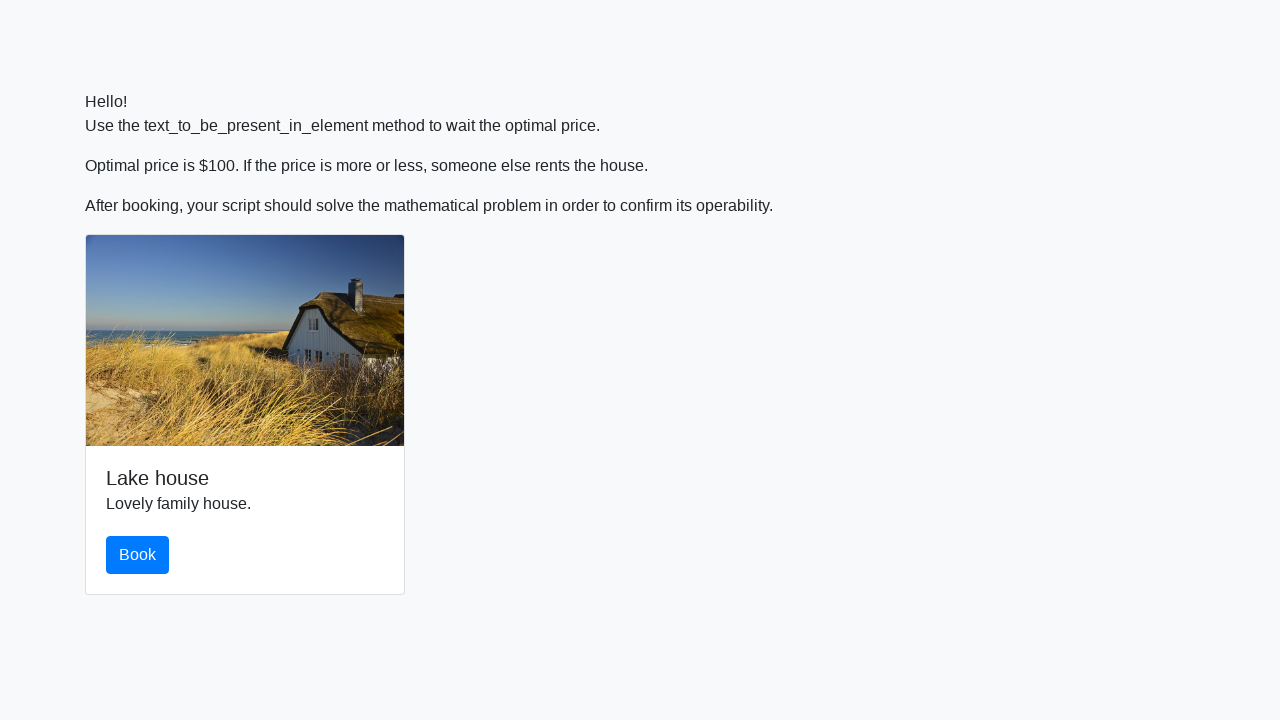

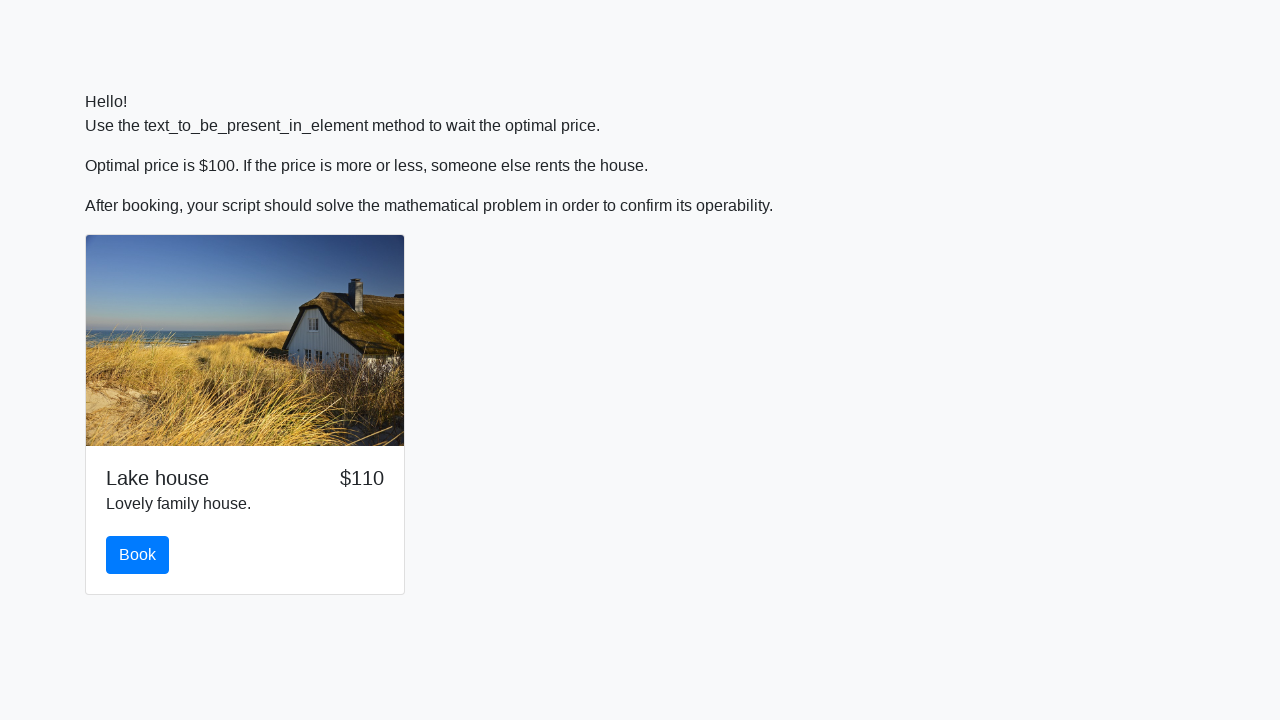